Tests an e-commerce grocery shopping flow by adding specific vegetables (Cucumber, Brocolli, Beetroot) to cart, proceeding to checkout, and applying a promo code to verify the discount is applied.

Starting URL: https://rahulshettyacademy.com/seleniumPractise/

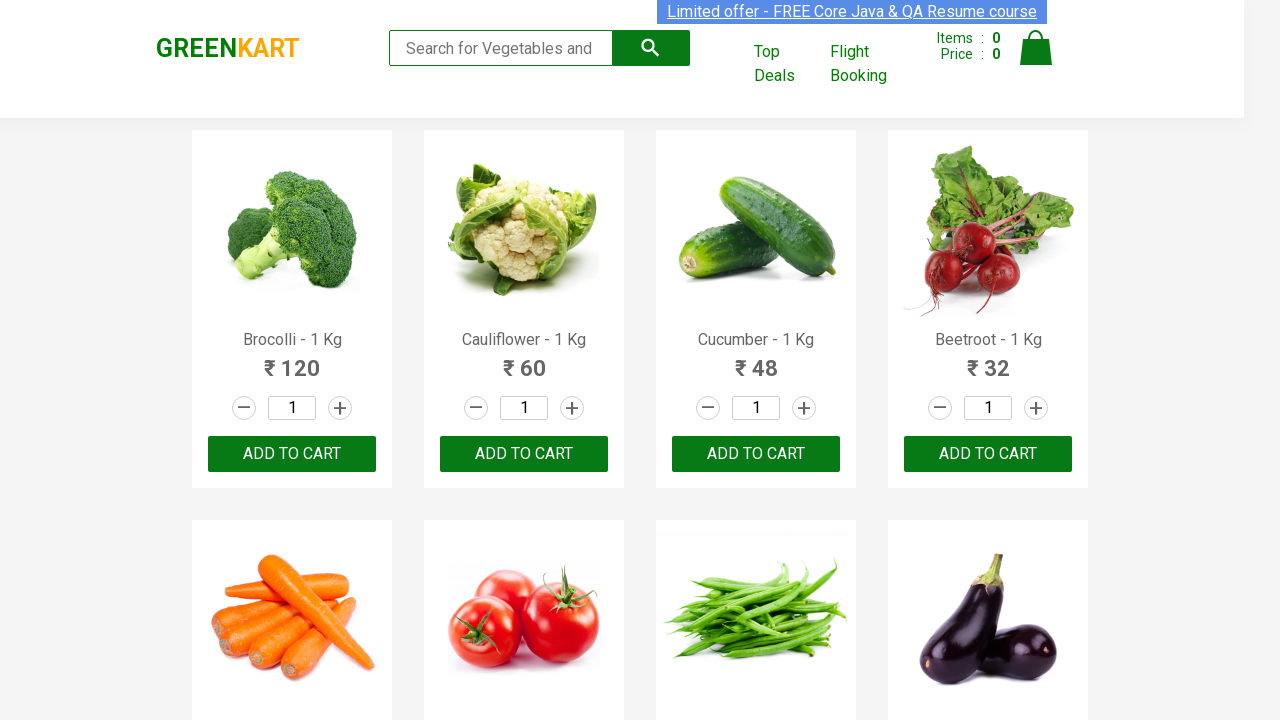

Waited for product names to load
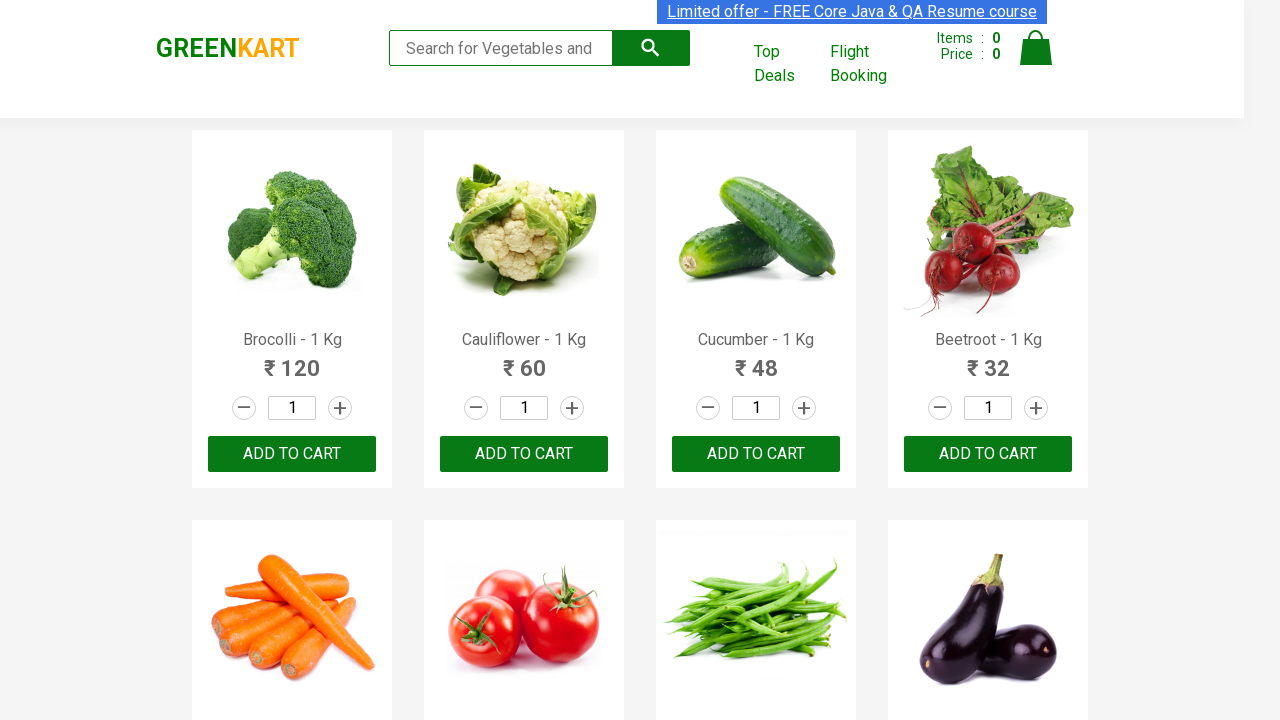

Retrieved all product name elements
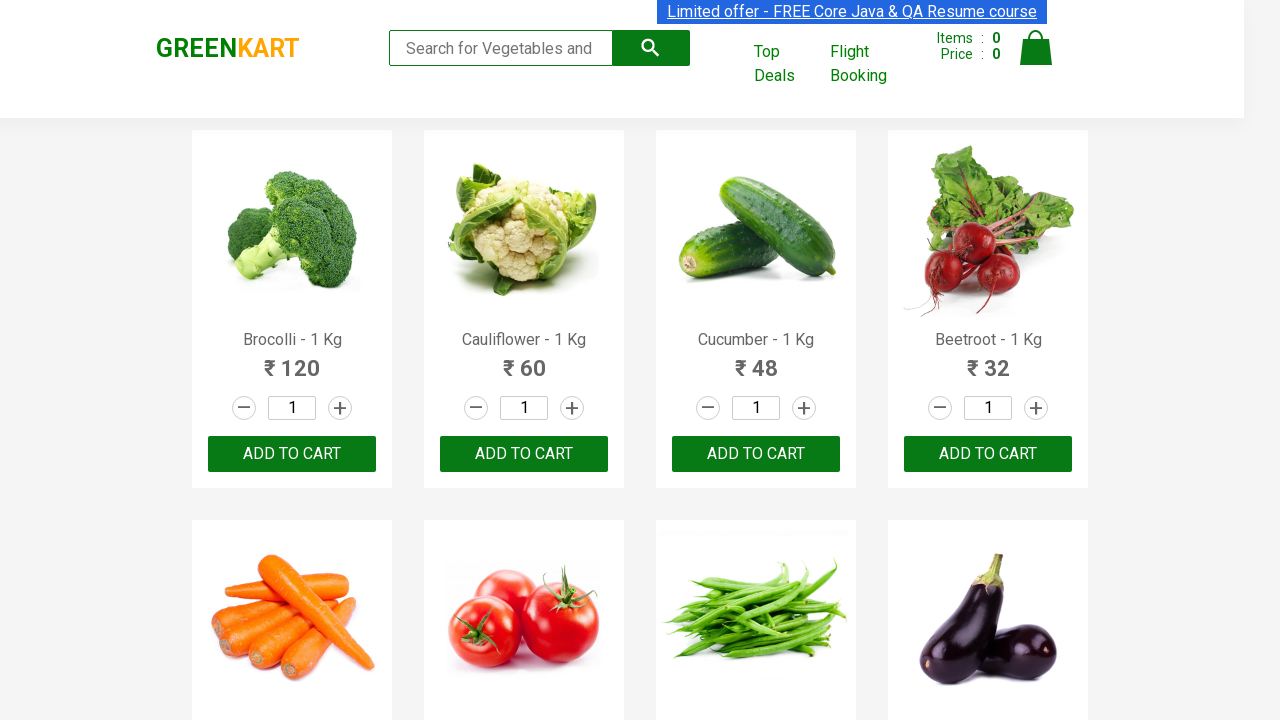

Retrieved all add to cart buttons
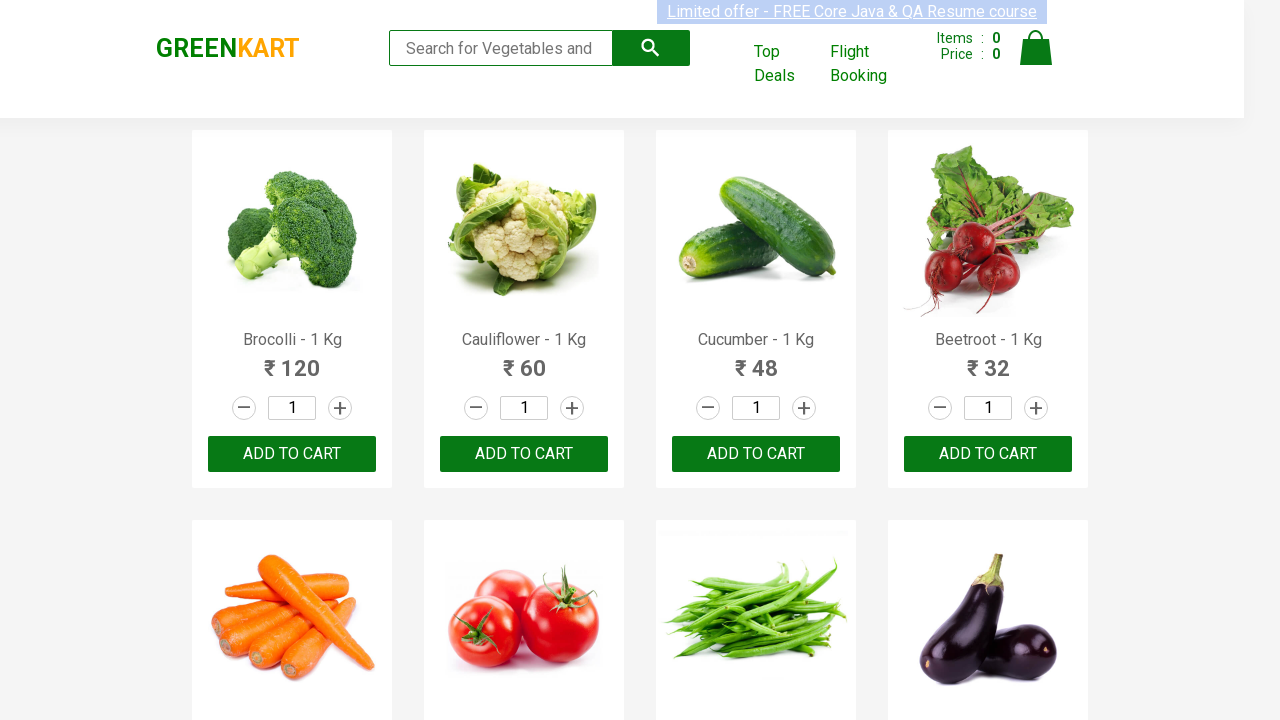

Clicked add to cart button for Brocolli at (292, 454) on xpath=//div[@class='product-action']/button >> nth=0
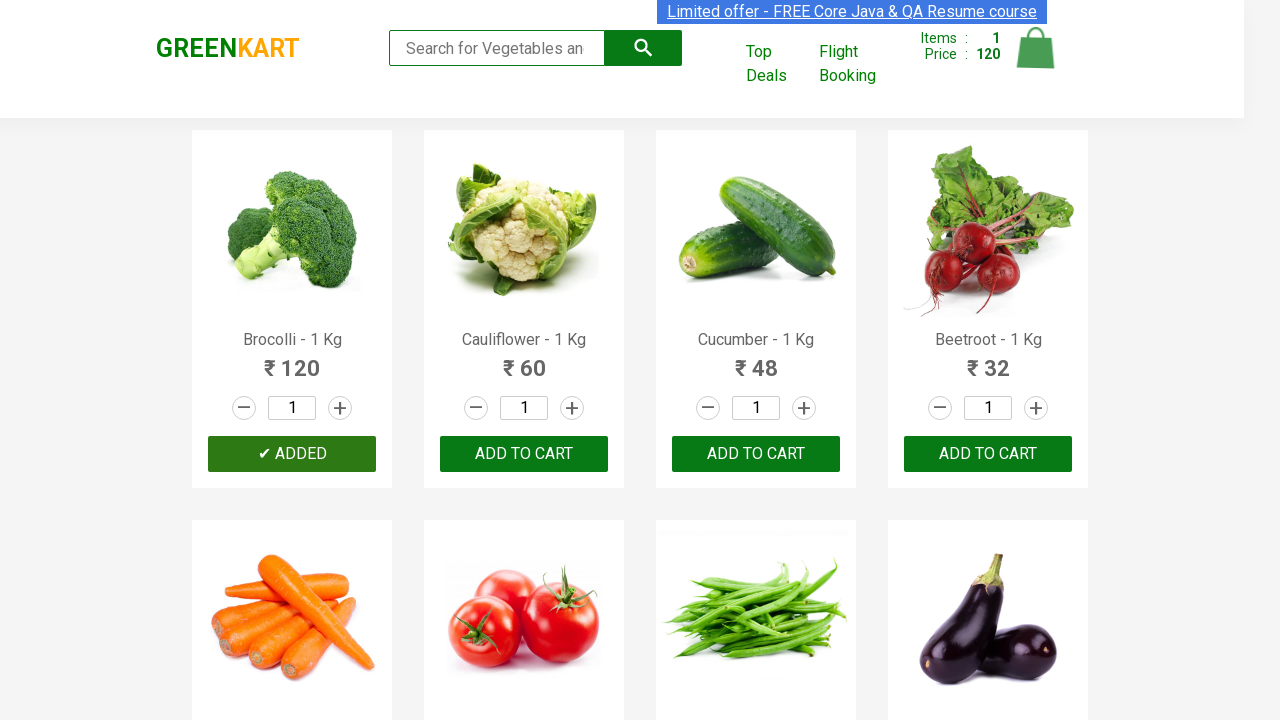

Clicked add to cart button for Cucumber at (756, 454) on xpath=//div[@class='product-action']/button >> nth=2
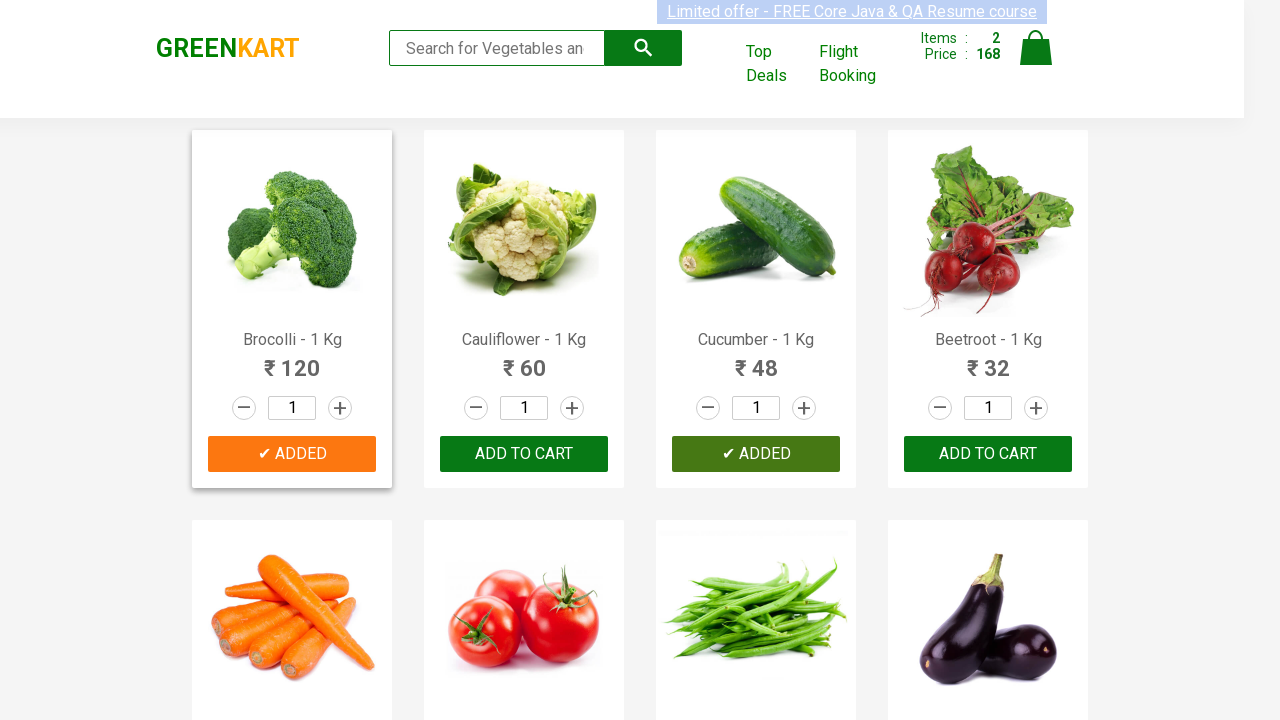

Clicked add to cart button for Beetroot at (988, 454) on xpath=//div[@class='product-action']/button >> nth=3
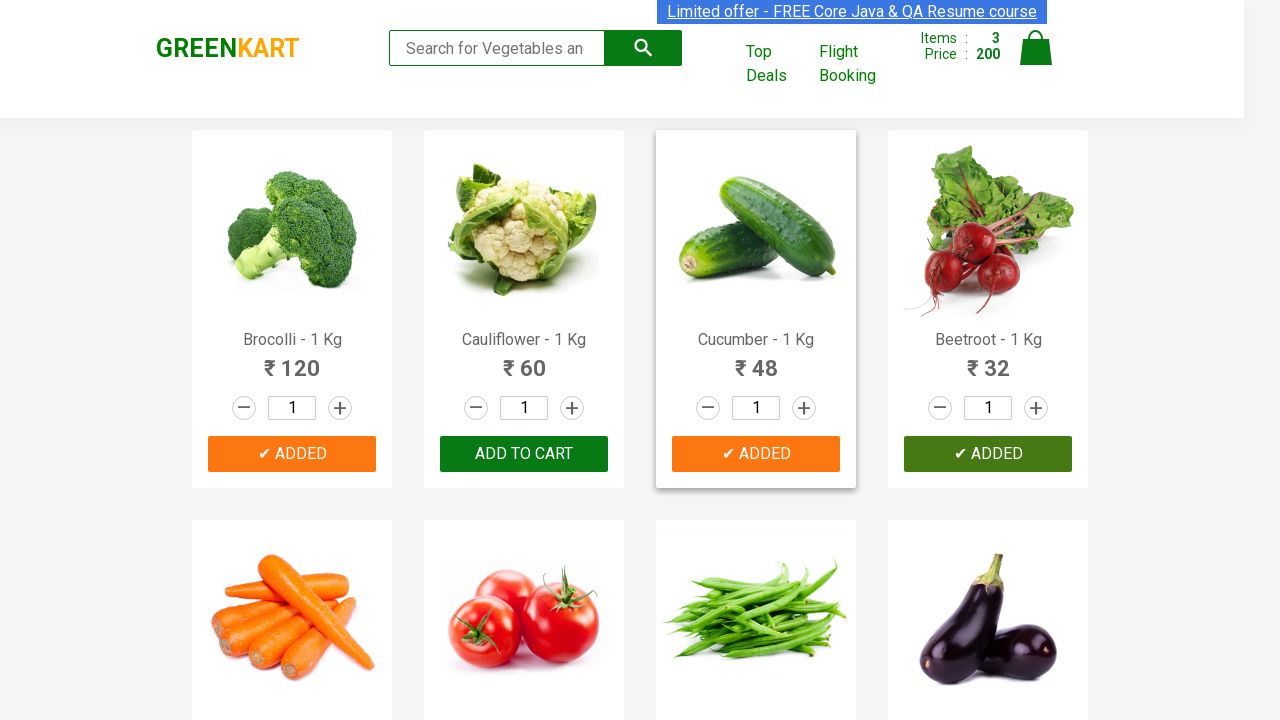

Clicked on cart icon to view cart at (1036, 48) on img[alt='Cart']
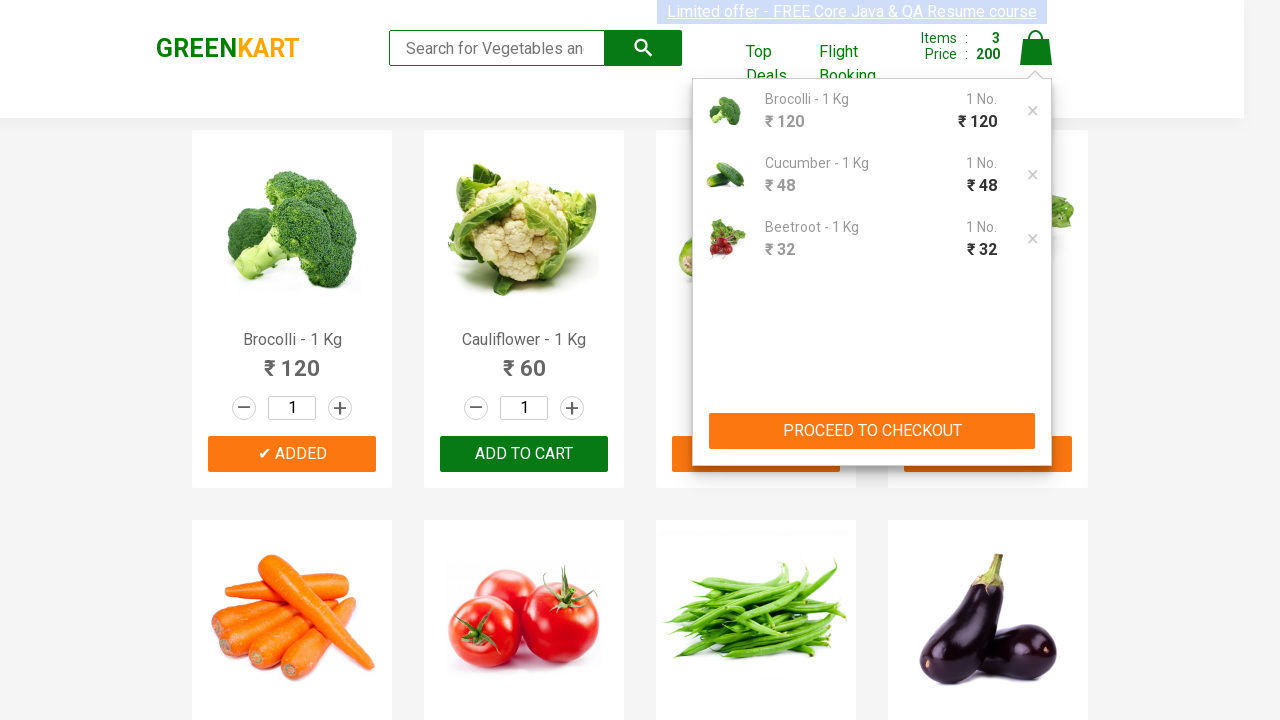

Clicked proceed to checkout button at (872, 431) on xpath=//button[contains(text(),'PROCEED TO CHECKOUT')]
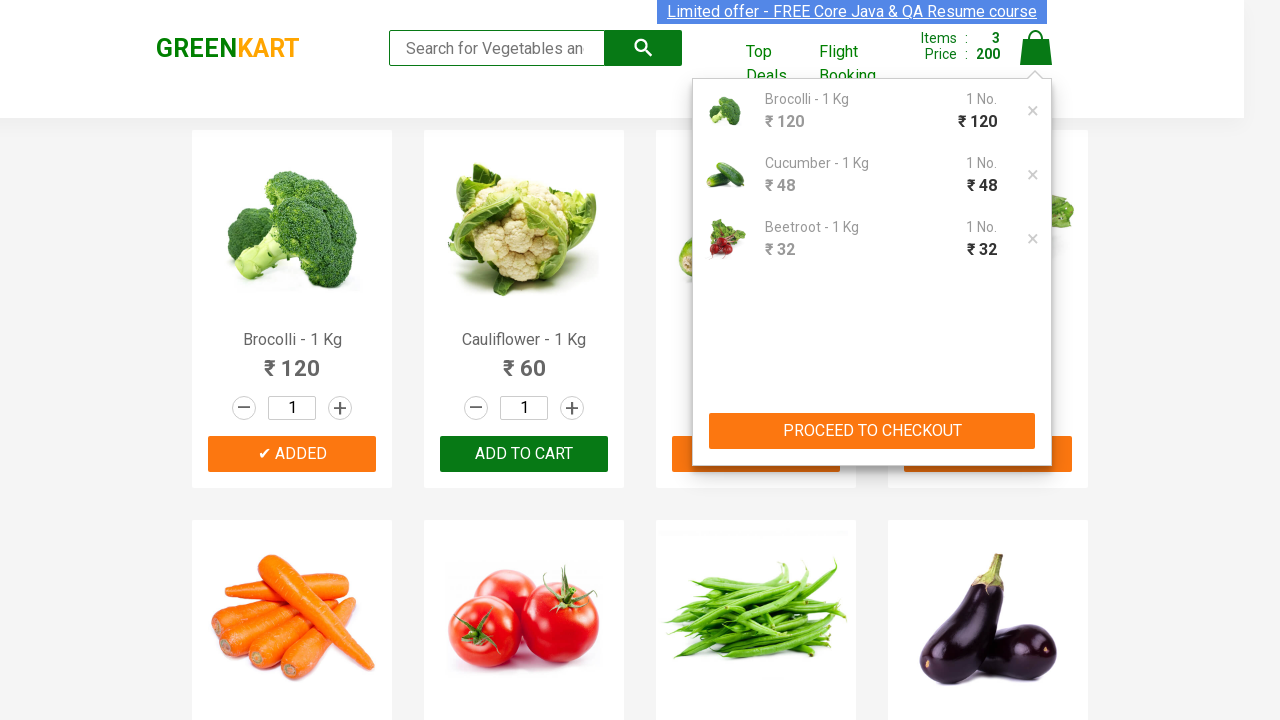

Promo code input field became visible
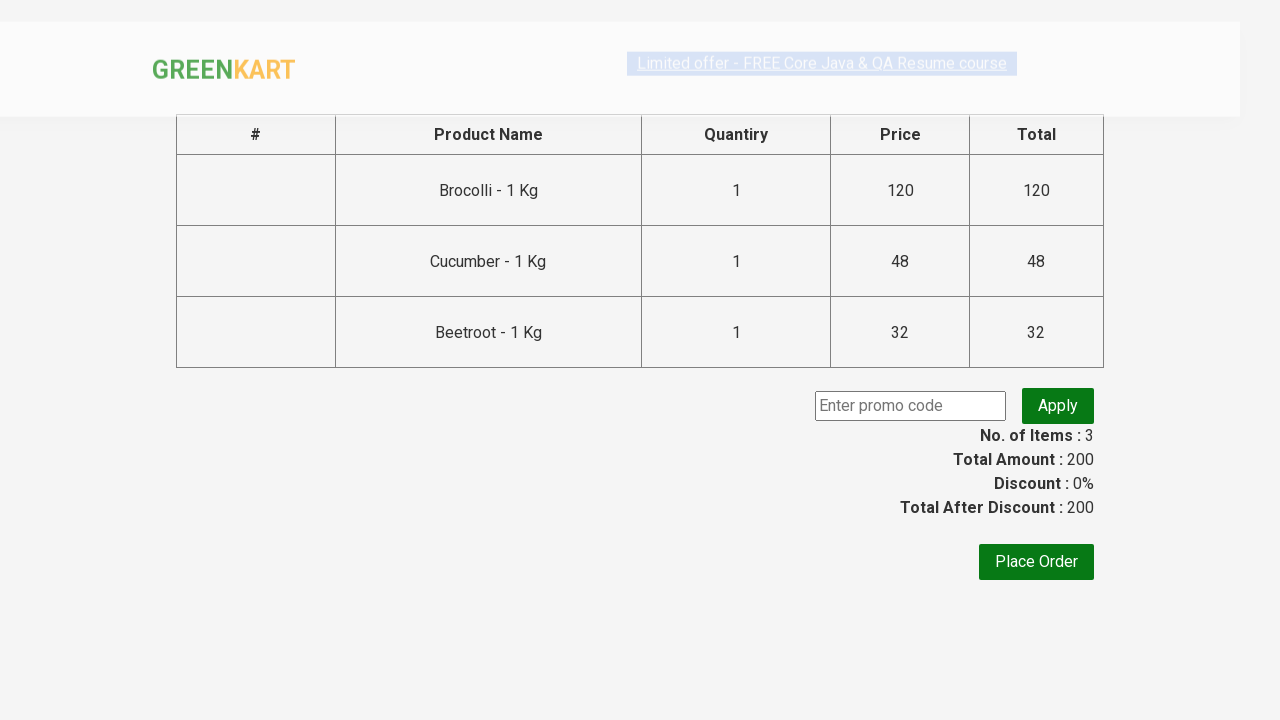

Entered promo code 'rahulshettyacademy' on input.promoCode
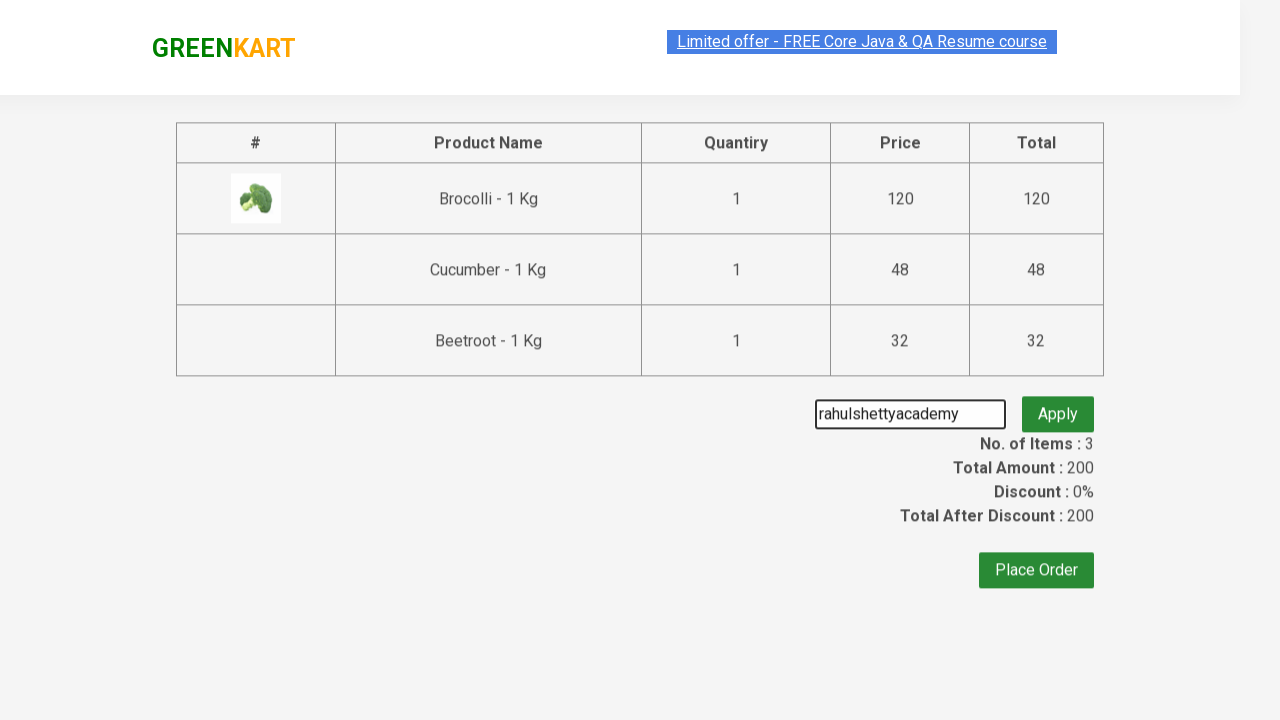

Clicked apply promo button at (1058, 406) on button.promoBtn
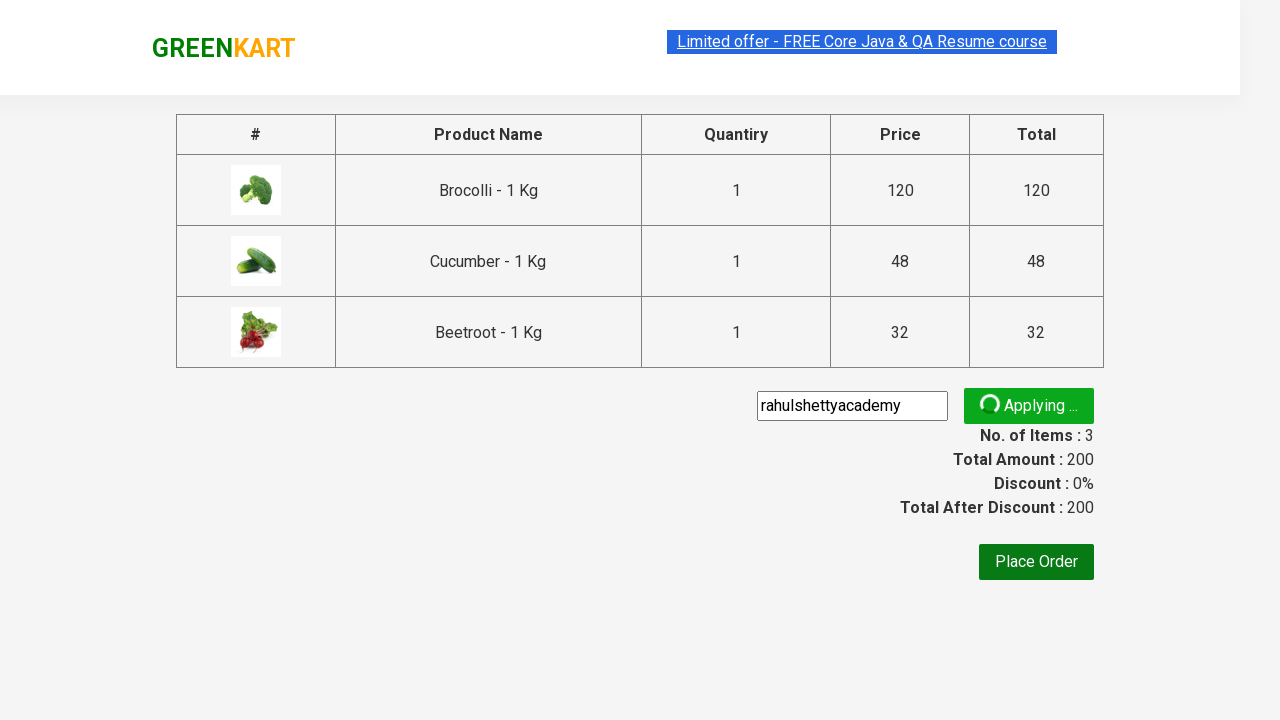

Promo discount confirmation message appeared
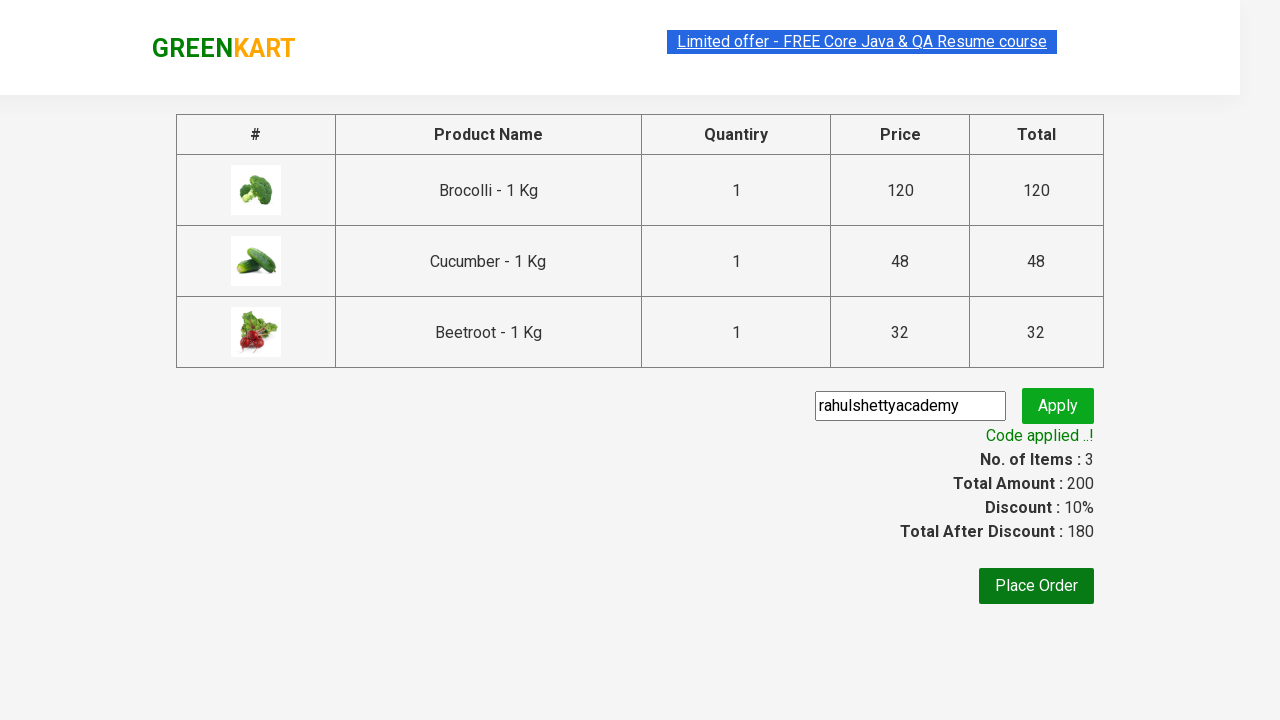

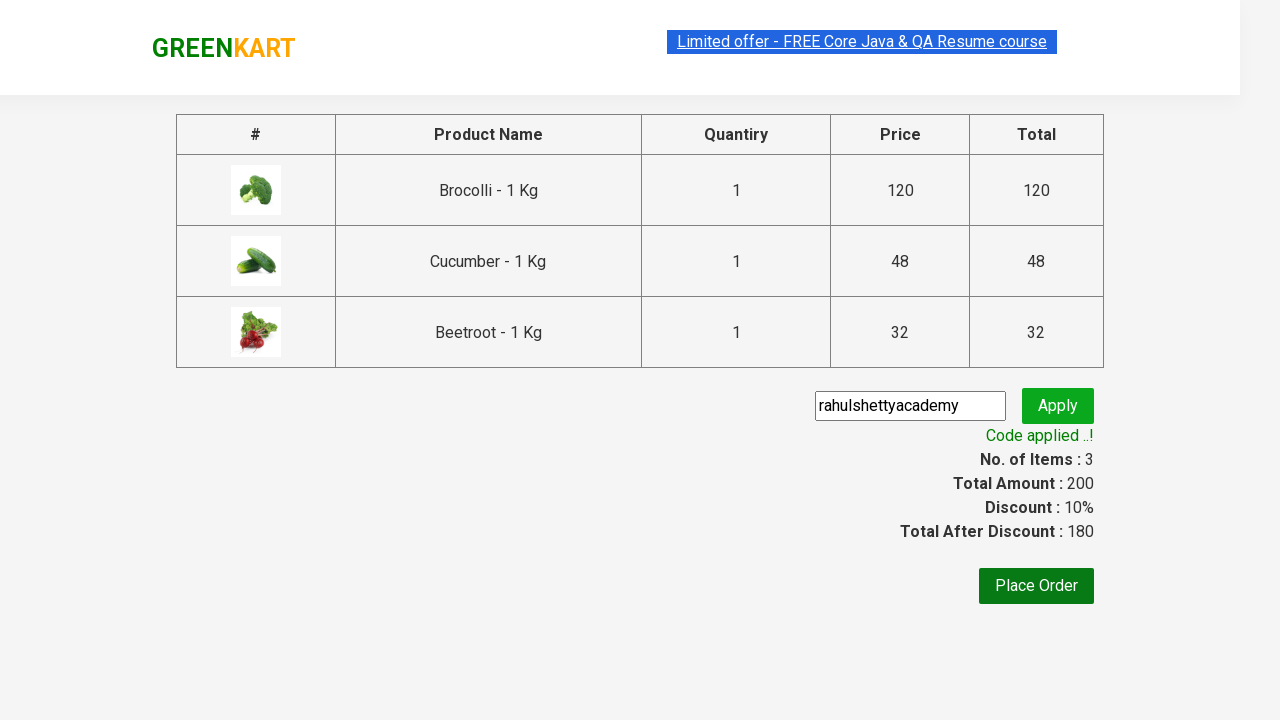